Tests a data types form by filling in various personal information fields (name, address, email, phone, etc.), deliberately leaving the zip code empty, submitting the form, and verifying that the zip code field shows an error state (red background) while other fields show success state (green background).

Starting URL: https://bonigarcia.dev/selenium-webdriver-java/data-types.html

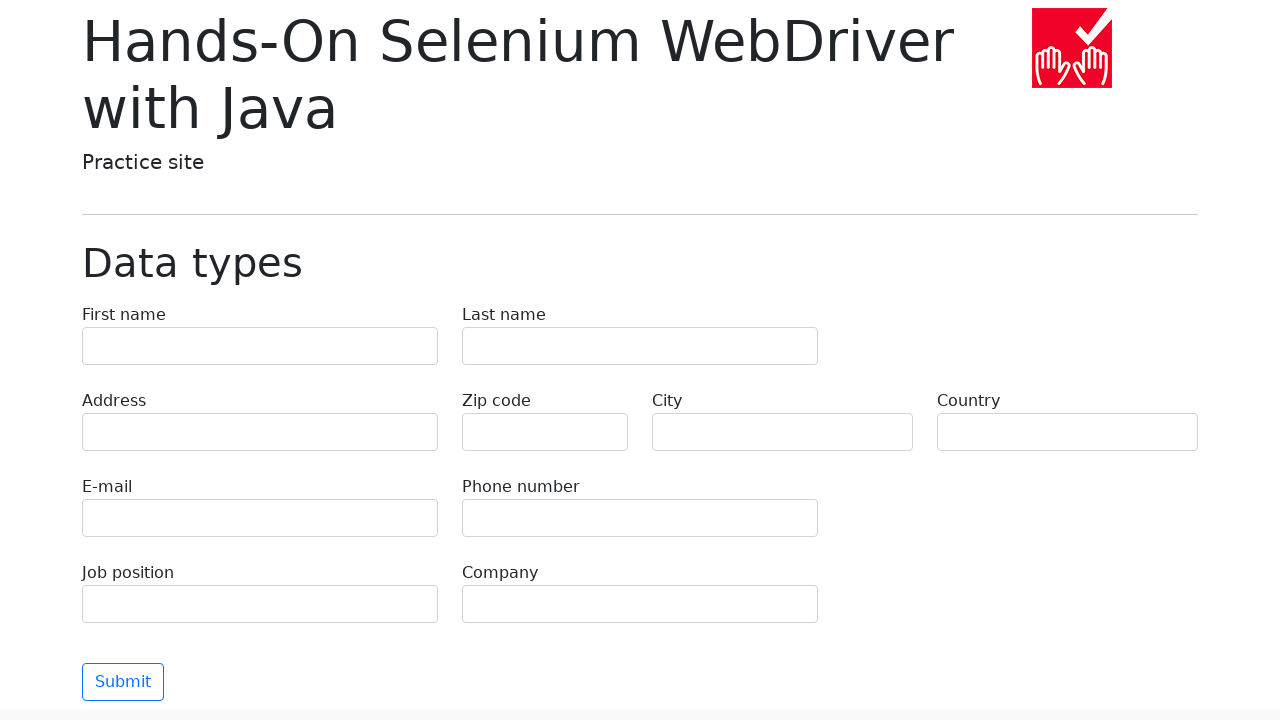

Filled first name field with 'Иван' on input[name="first-name"]
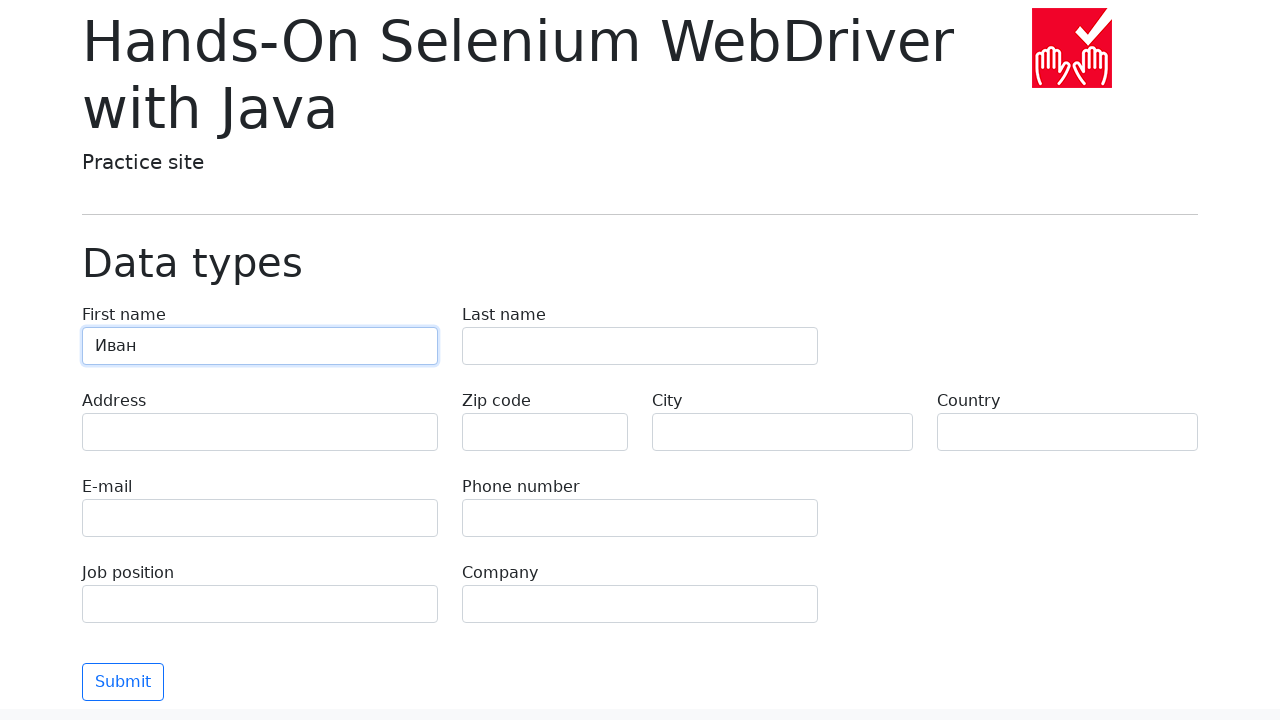

Filled last name field with 'Петров' on input[name="last-name"]
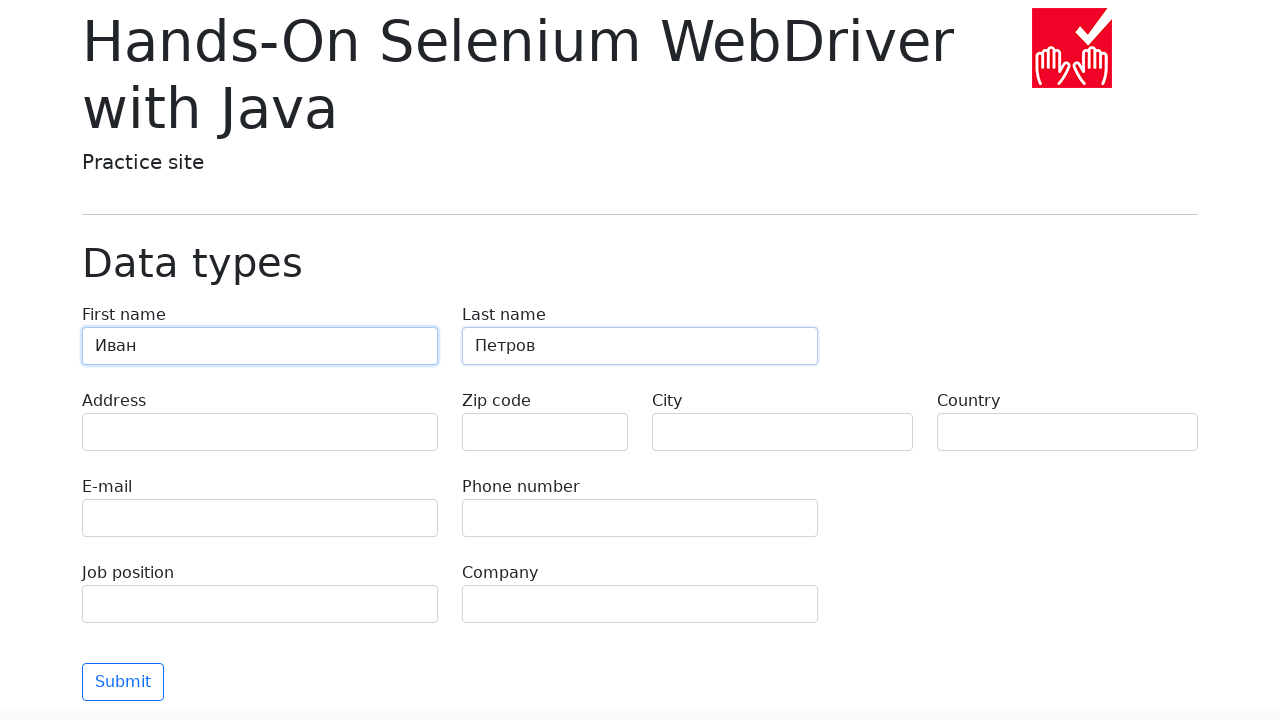

Filled address field with 'Ленина, 55-3' on input[name="address"]
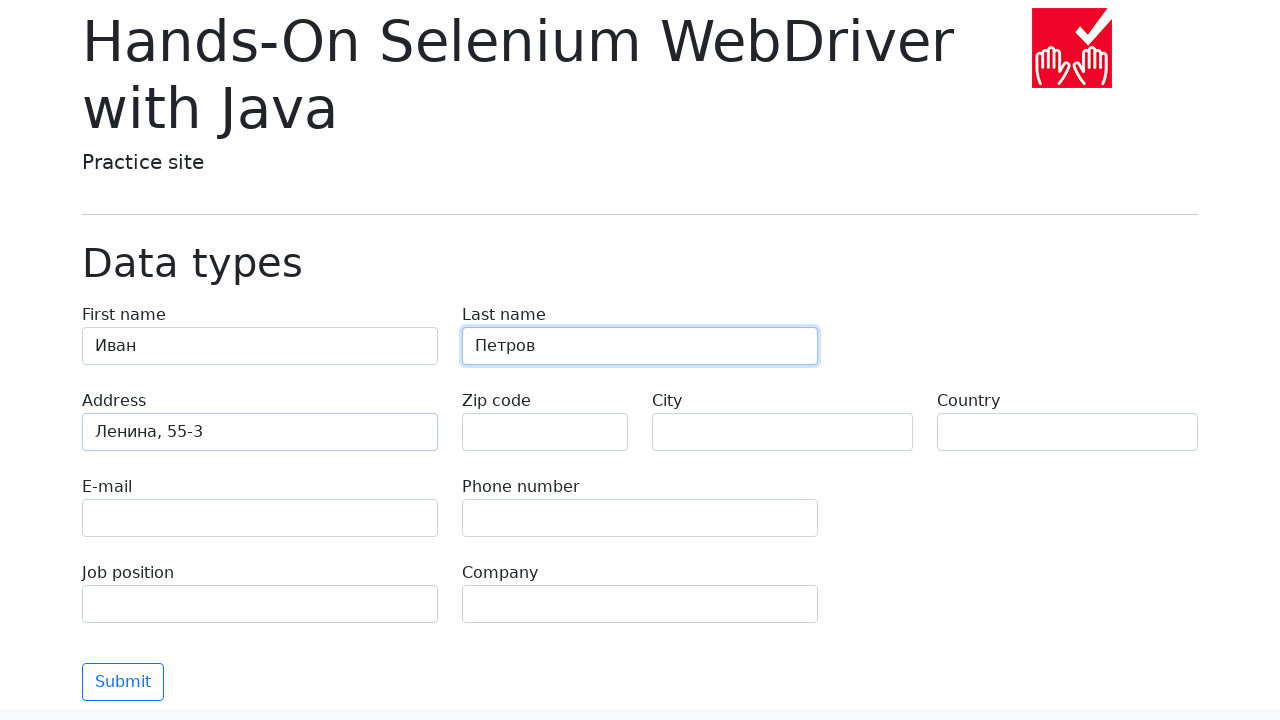

Filled email field with 'test@skypro.com' on input[name="e-mail"]
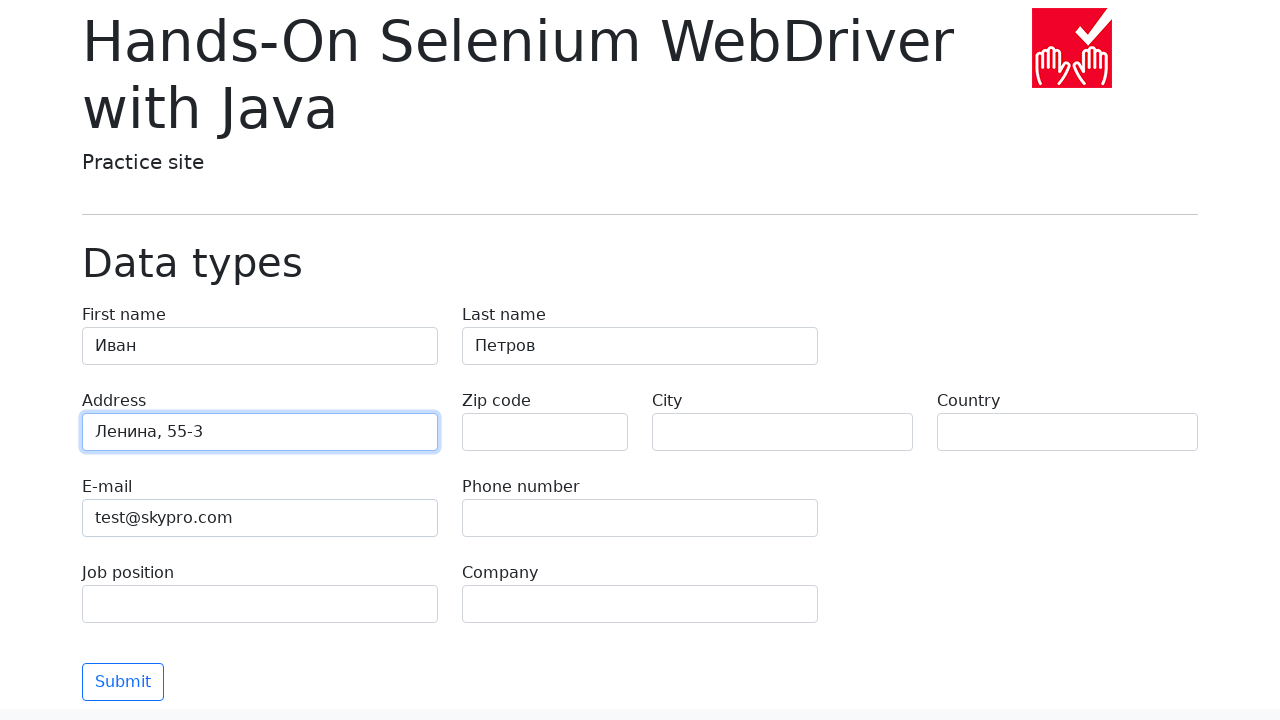

Filled phone field with '+7985899998787' on input[name="phone"]
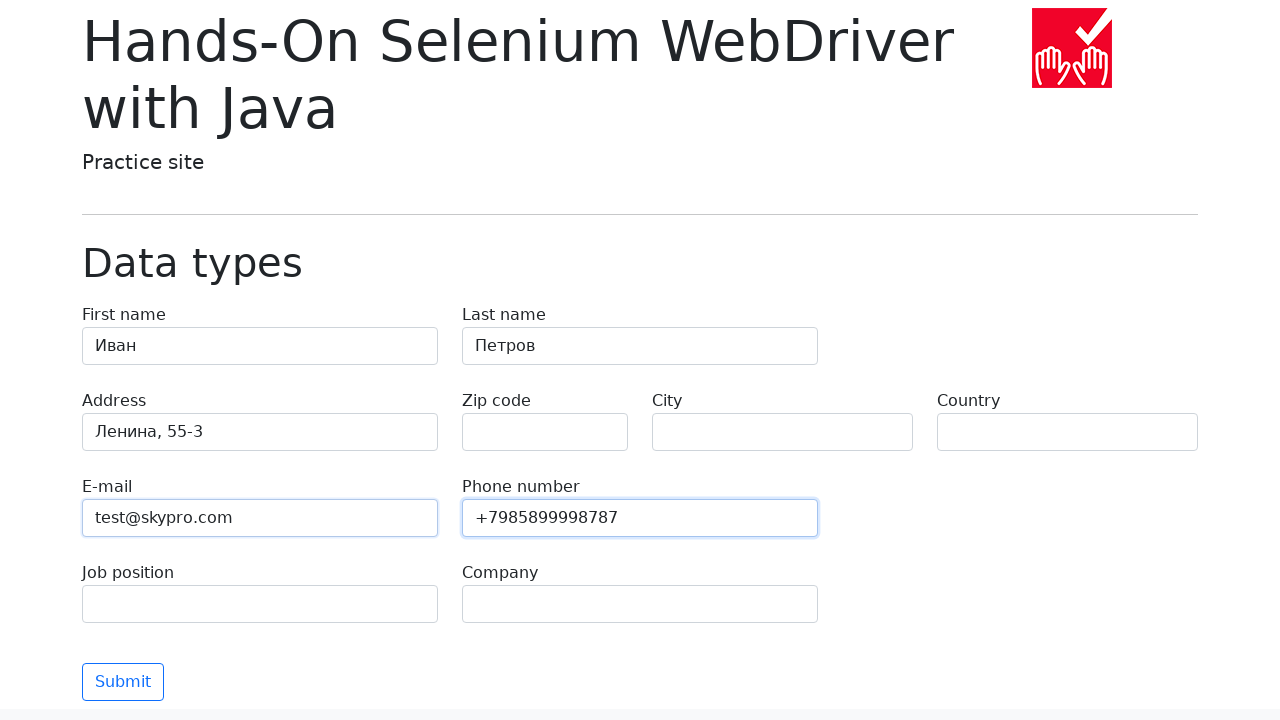

Cleared zip code field (left empty intentionally) on input[name="zip-code"]
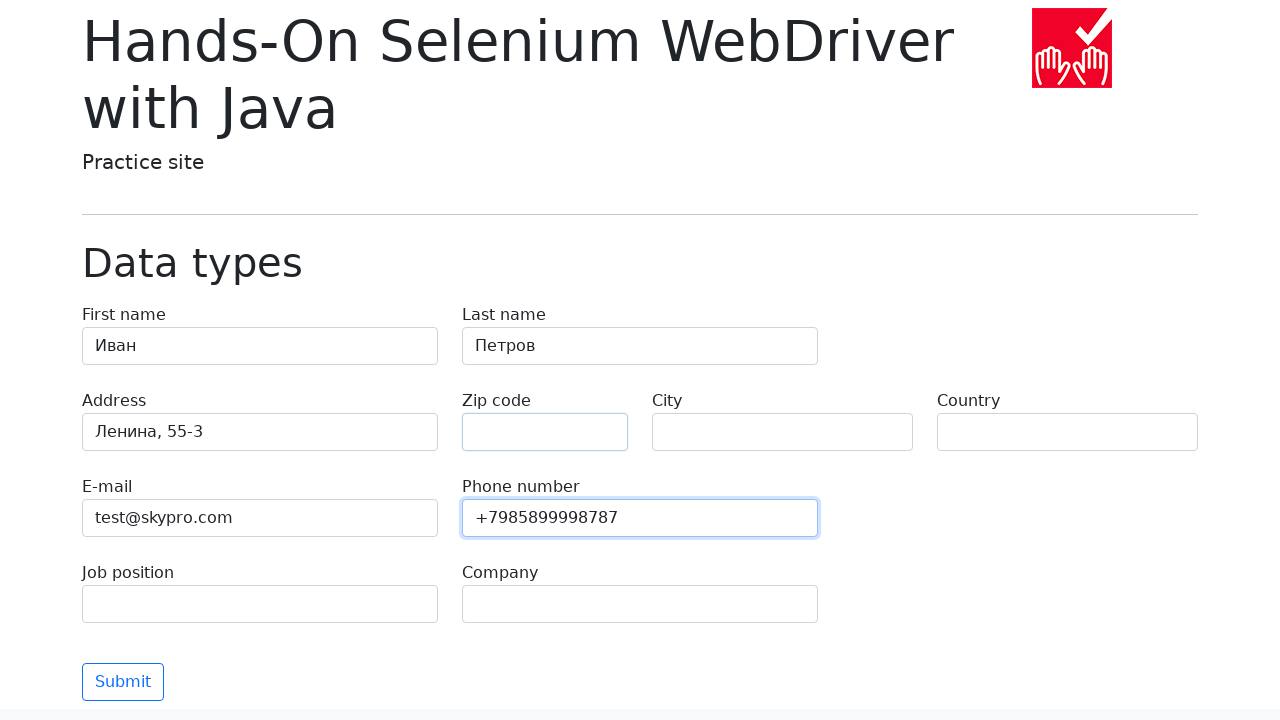

Filled city field with 'Москва' on input[name="city"]
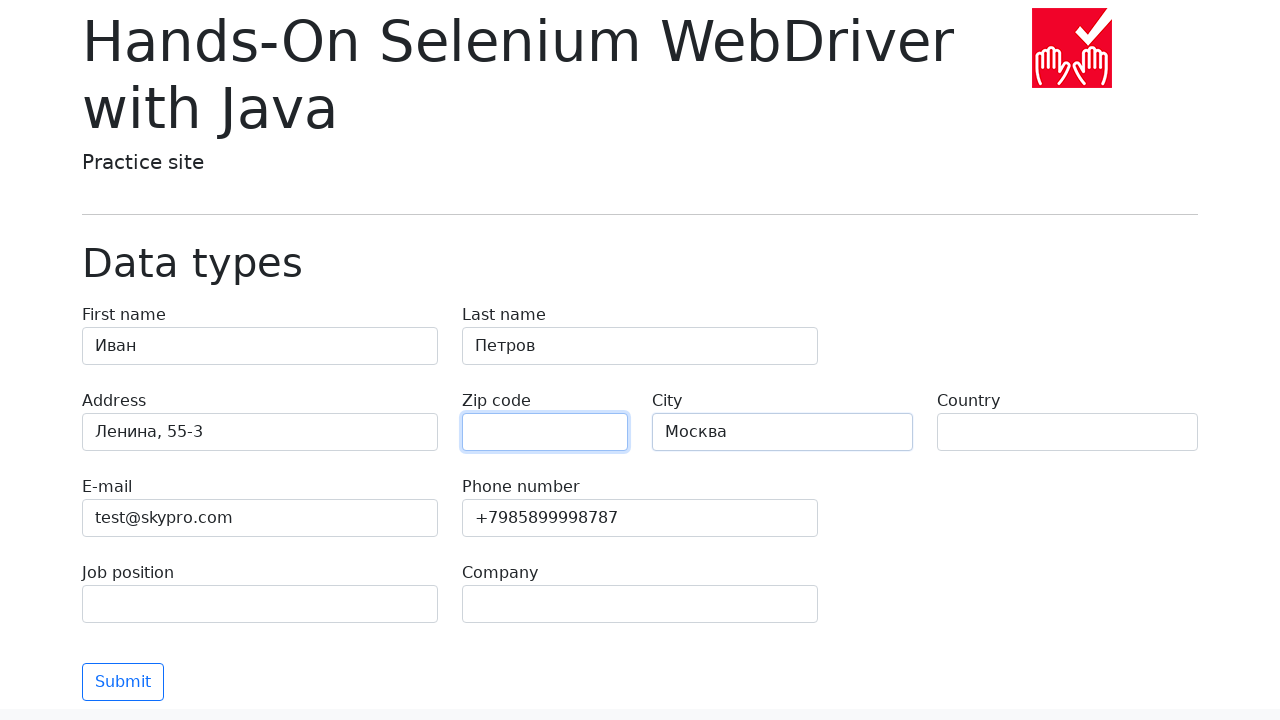

Filled country field with 'Россия' on input[name="country"]
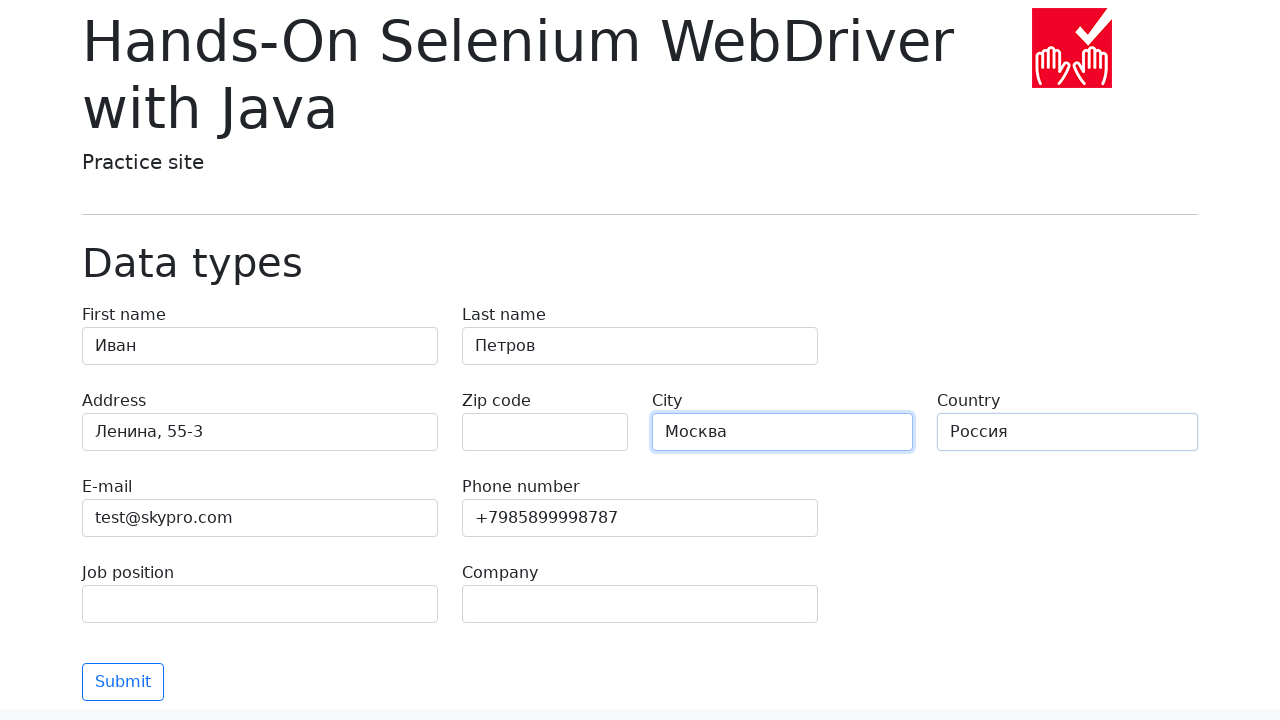

Filled job position field with 'QA' on input[name="job-position"]
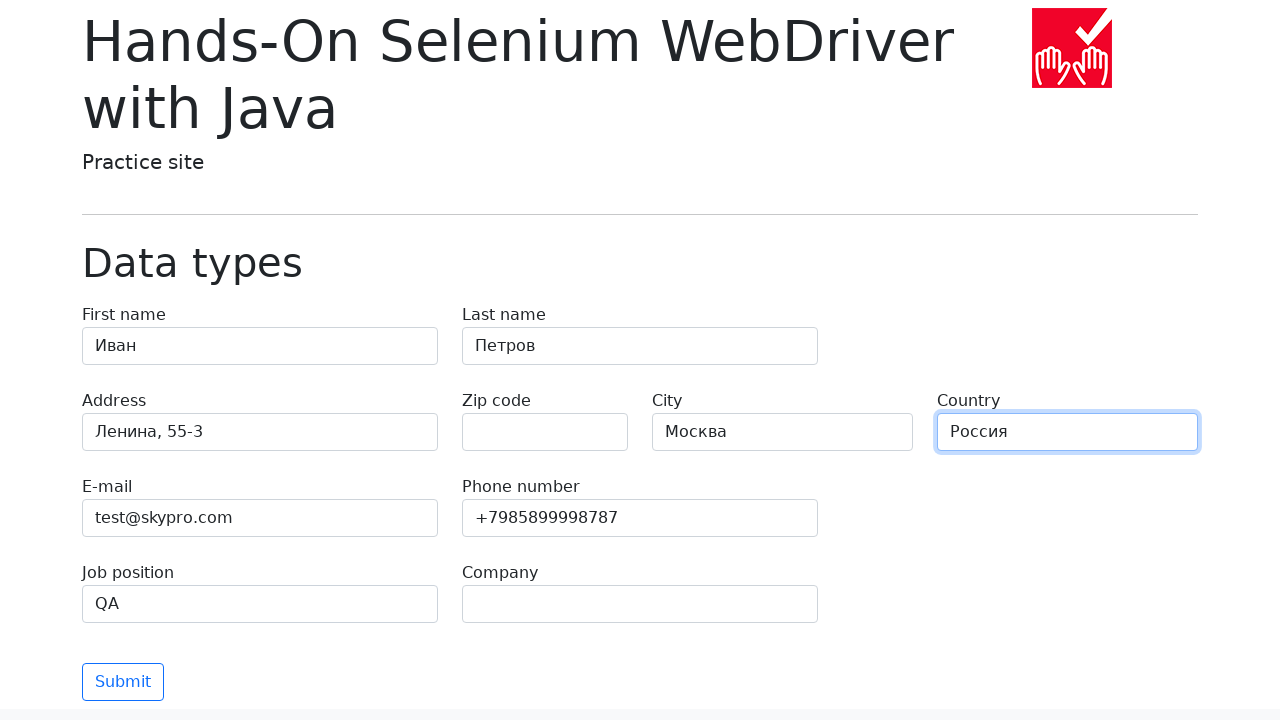

Filled company field with 'SkyPro' on input[name="company"]
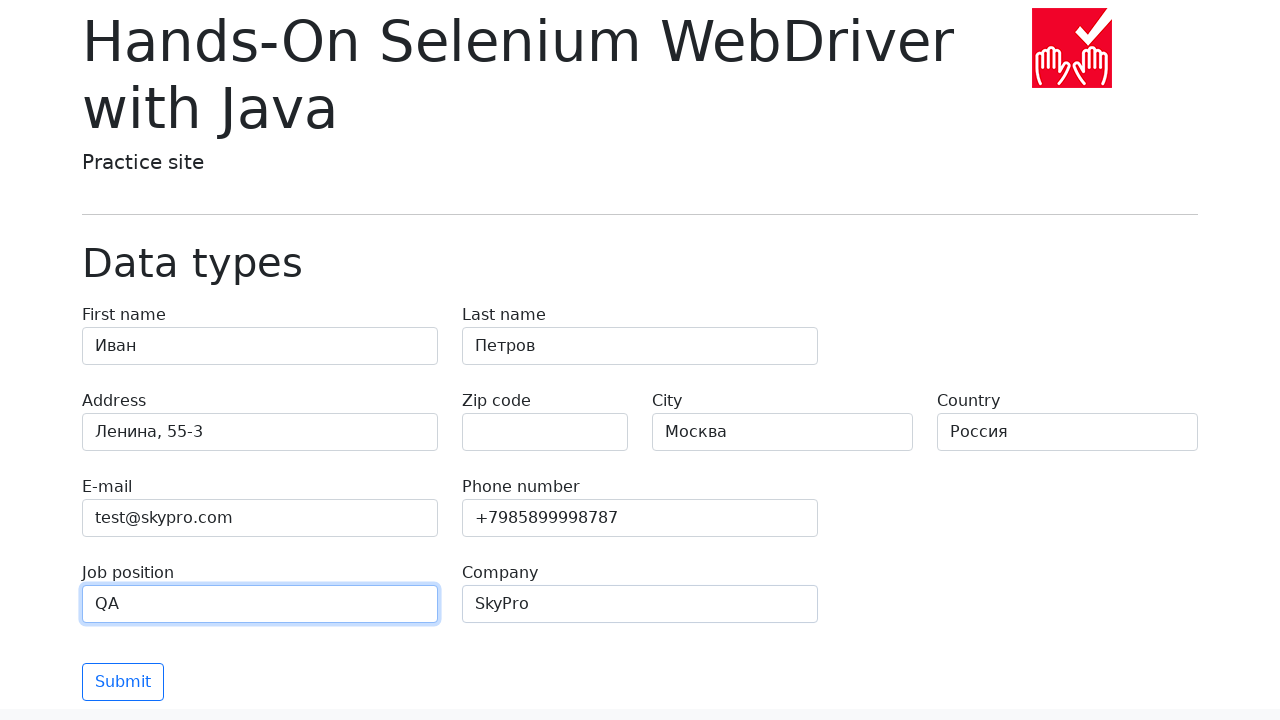

Clicked submit button to submit the form at (123, 682) on button[type="submit"]
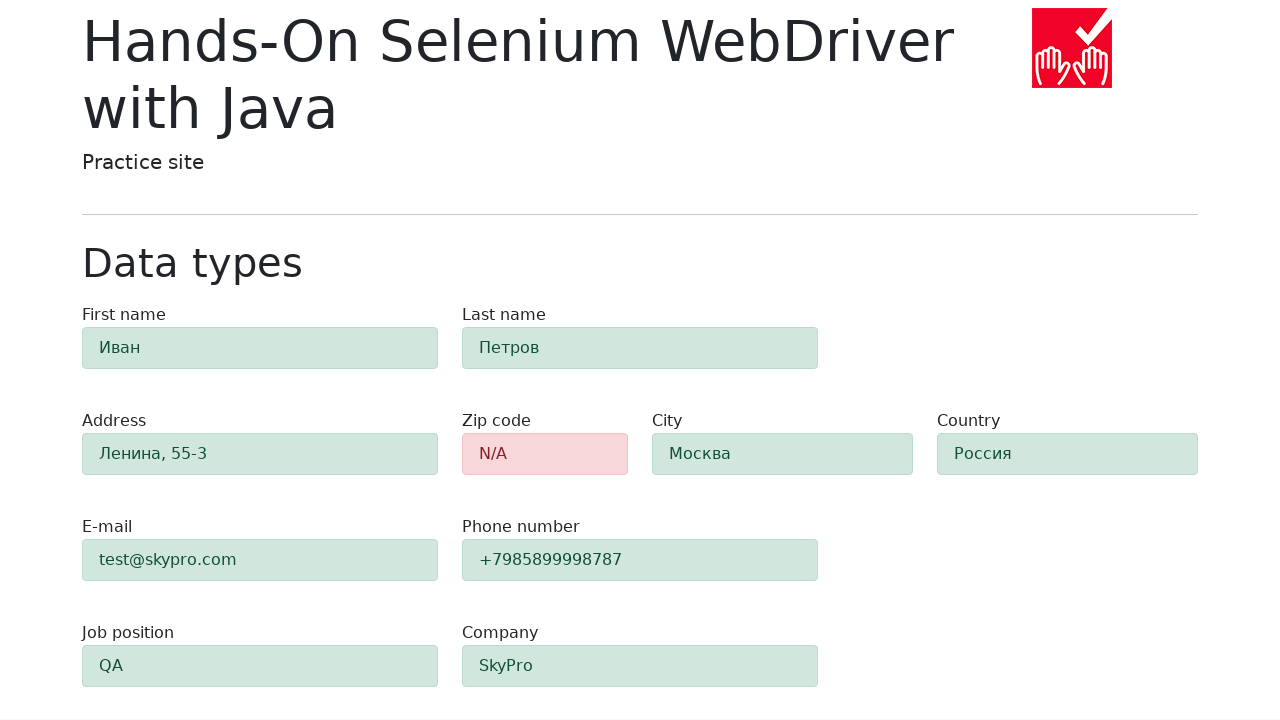

Waited for zip-code field to be visible after form submission
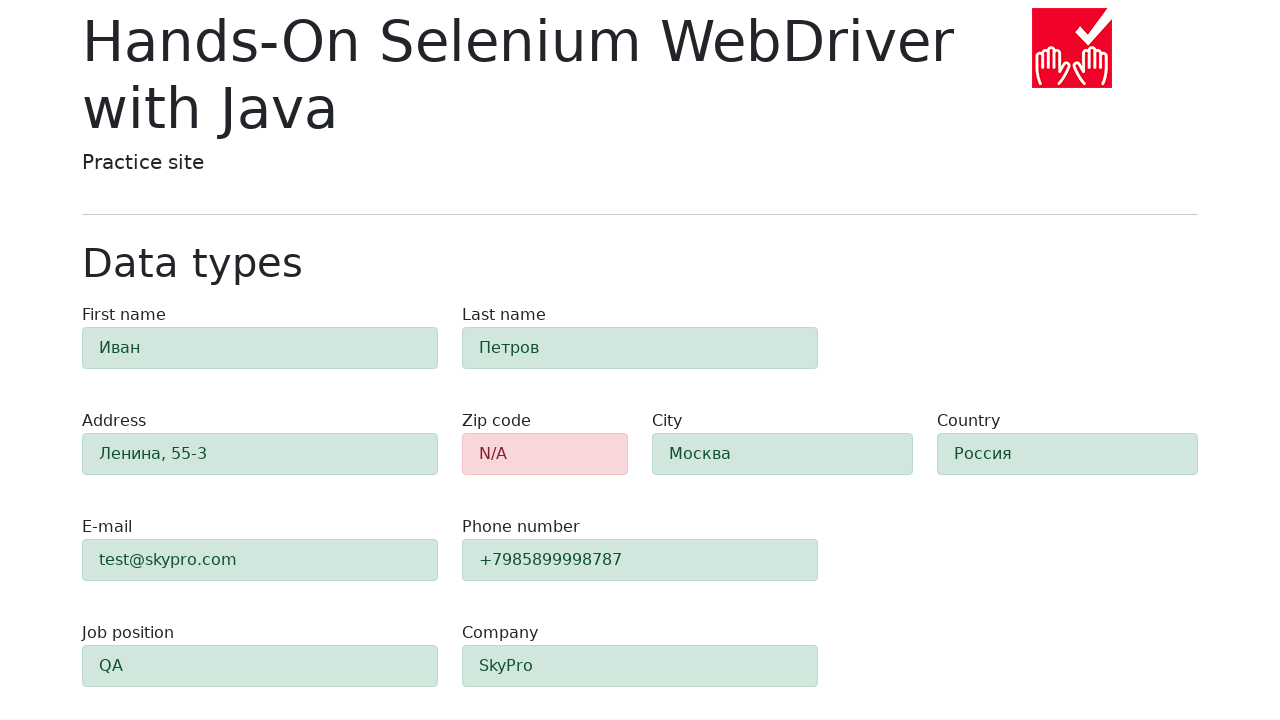

Verified first name field is visible with success state
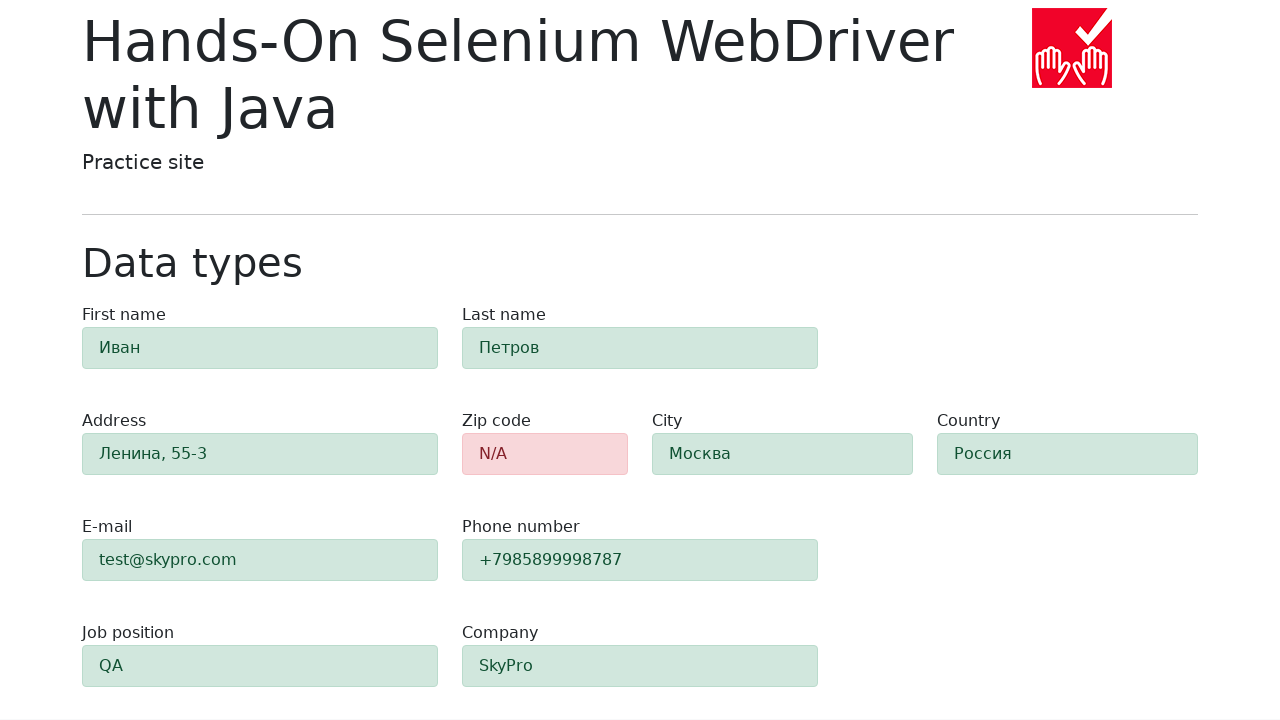

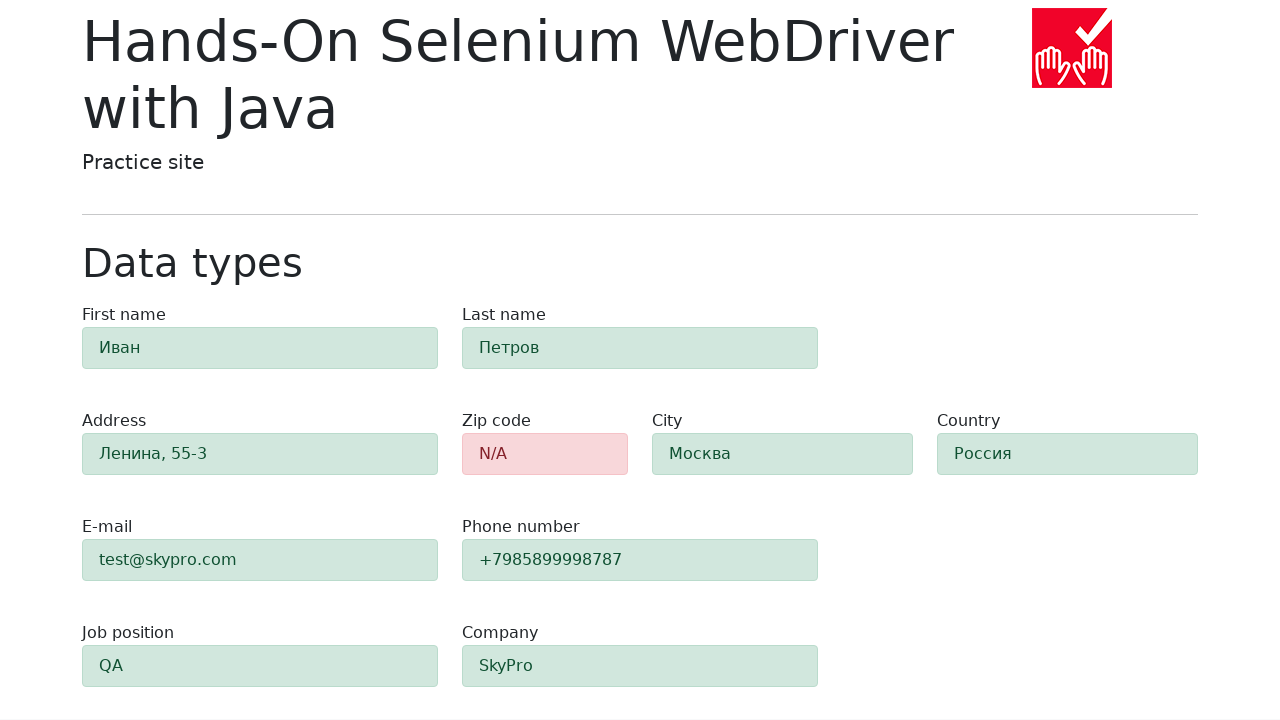